Tests JavaScript alert handling by interacting with different types of alerts - accepting simple alerts, dismissing confirm dialogs, and entering text in prompt dialogs

Starting URL: https://practice.cydeo.com/javascript_alerts

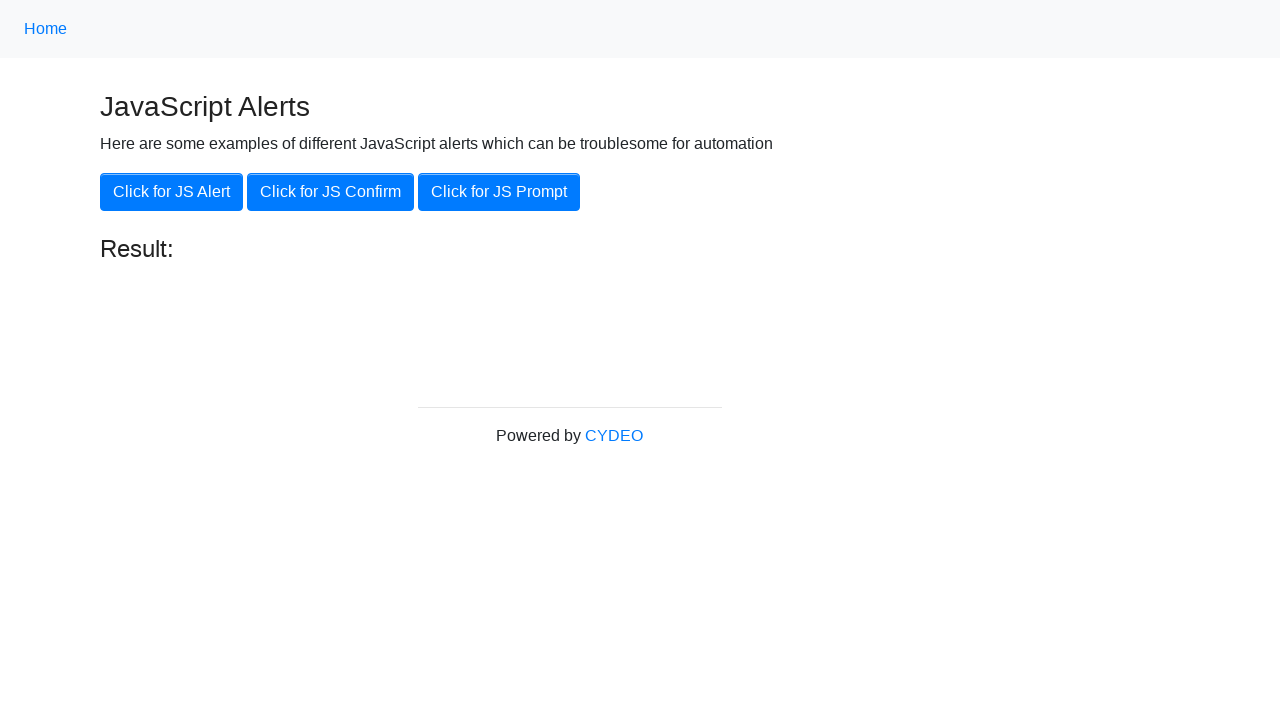

Clicked button to trigger JavaScript alert at (172, 192) on button[onclick='jsAlert()']
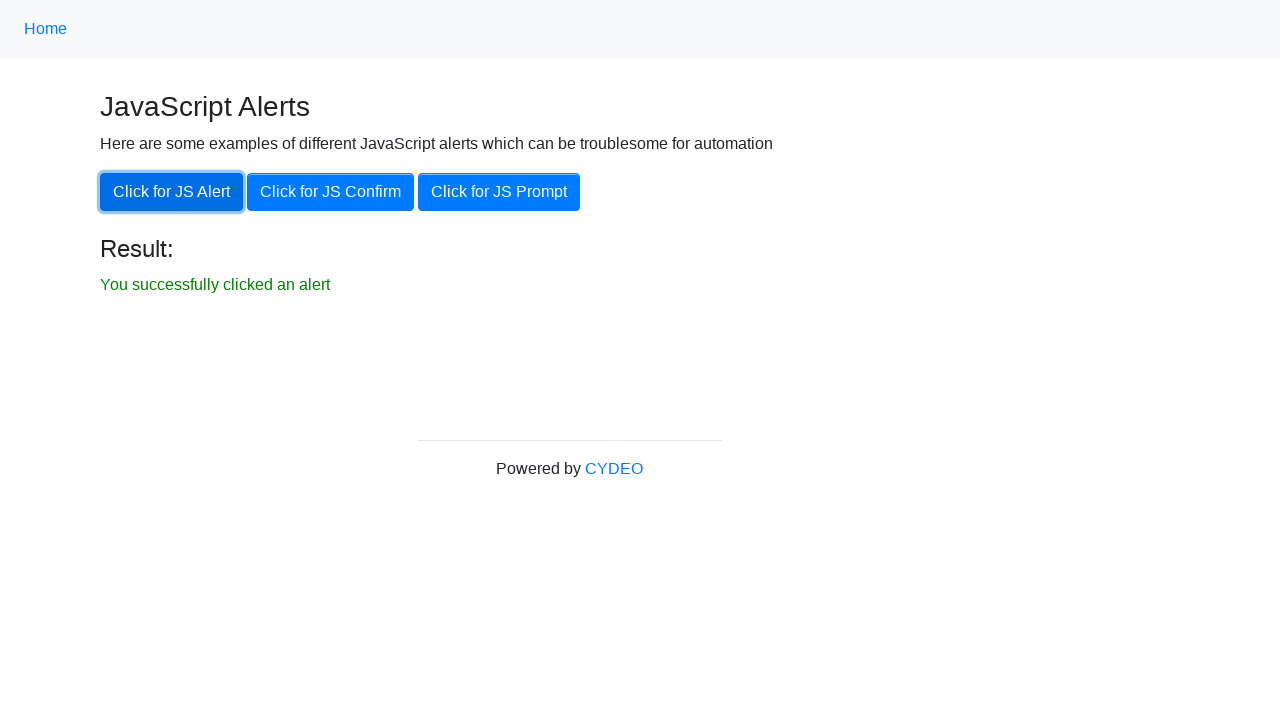

Set up dialog handler to accept alert
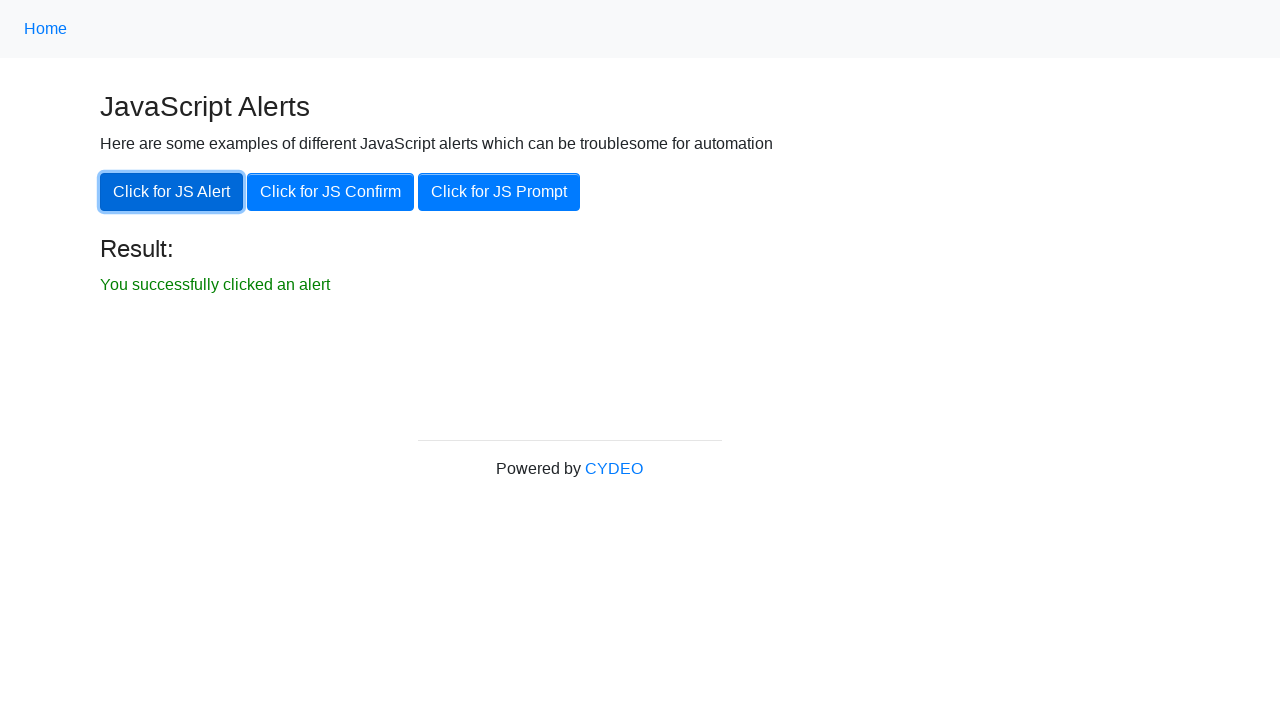

Waited for alert to be processed
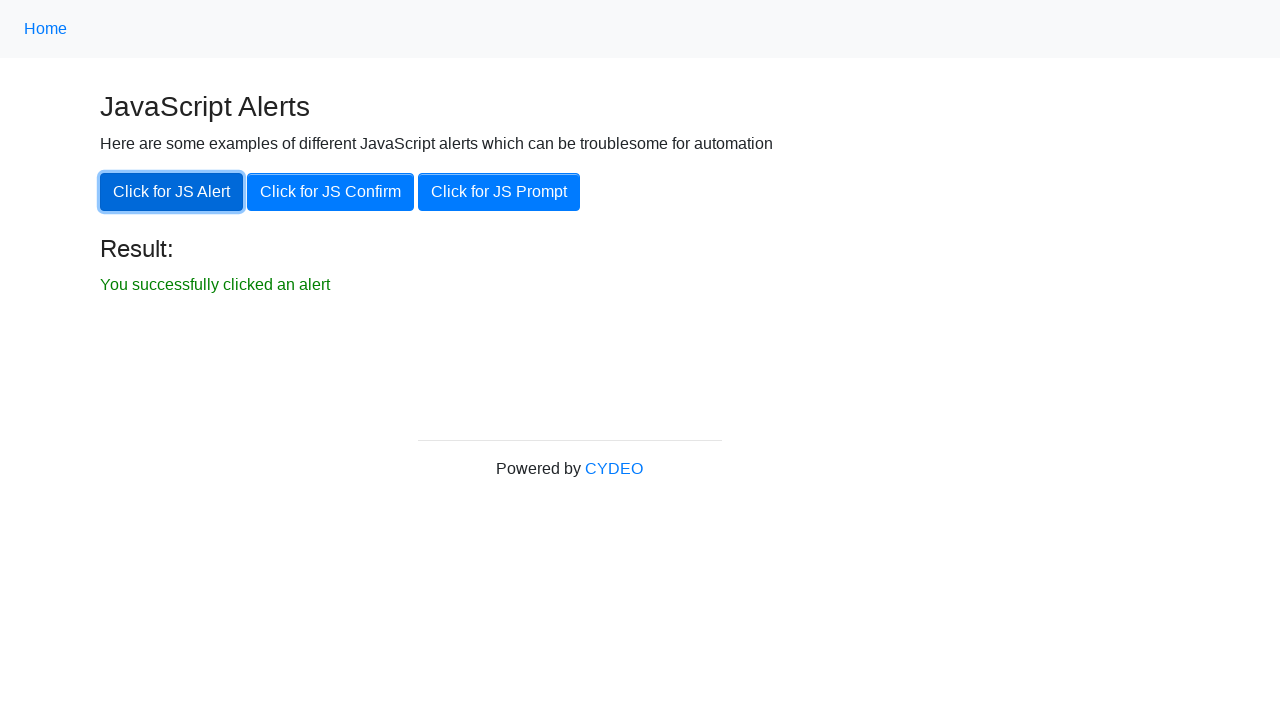

Clicked button to trigger JavaScript confirm dialog at (330, 192) on button[onclick='jsConfirm()']
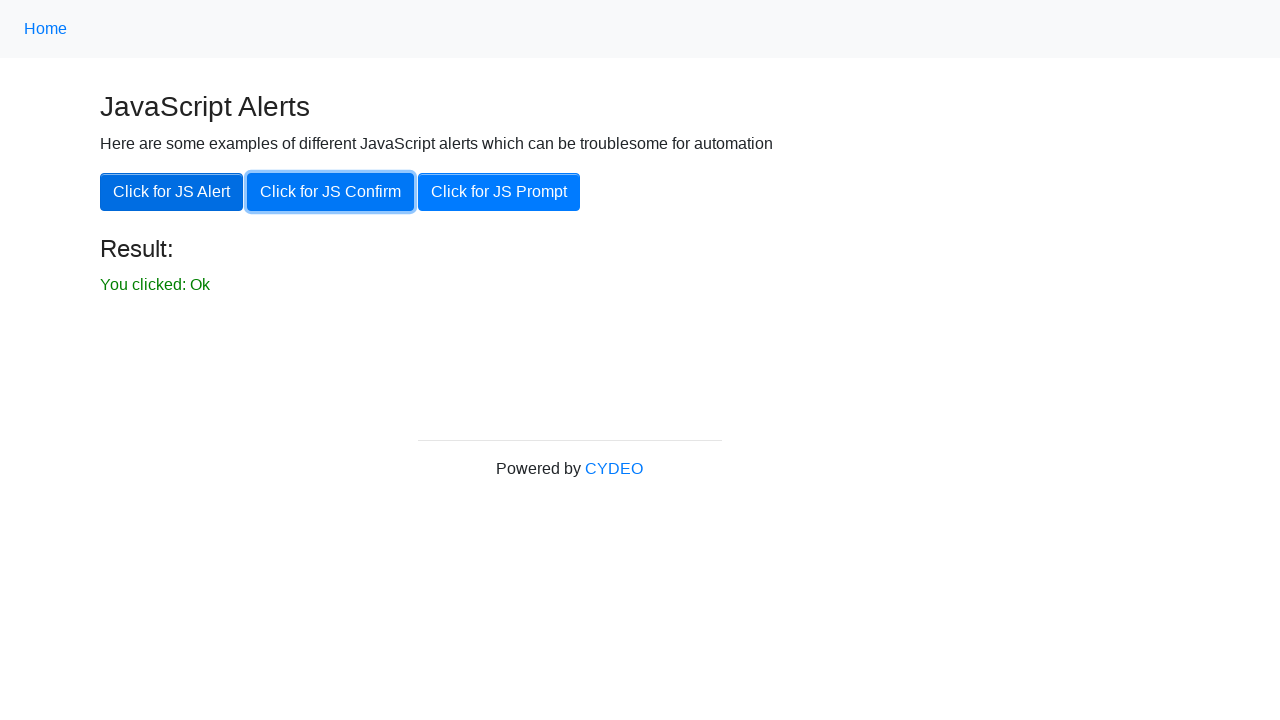

Set up dialog handler to dismiss confirm dialog
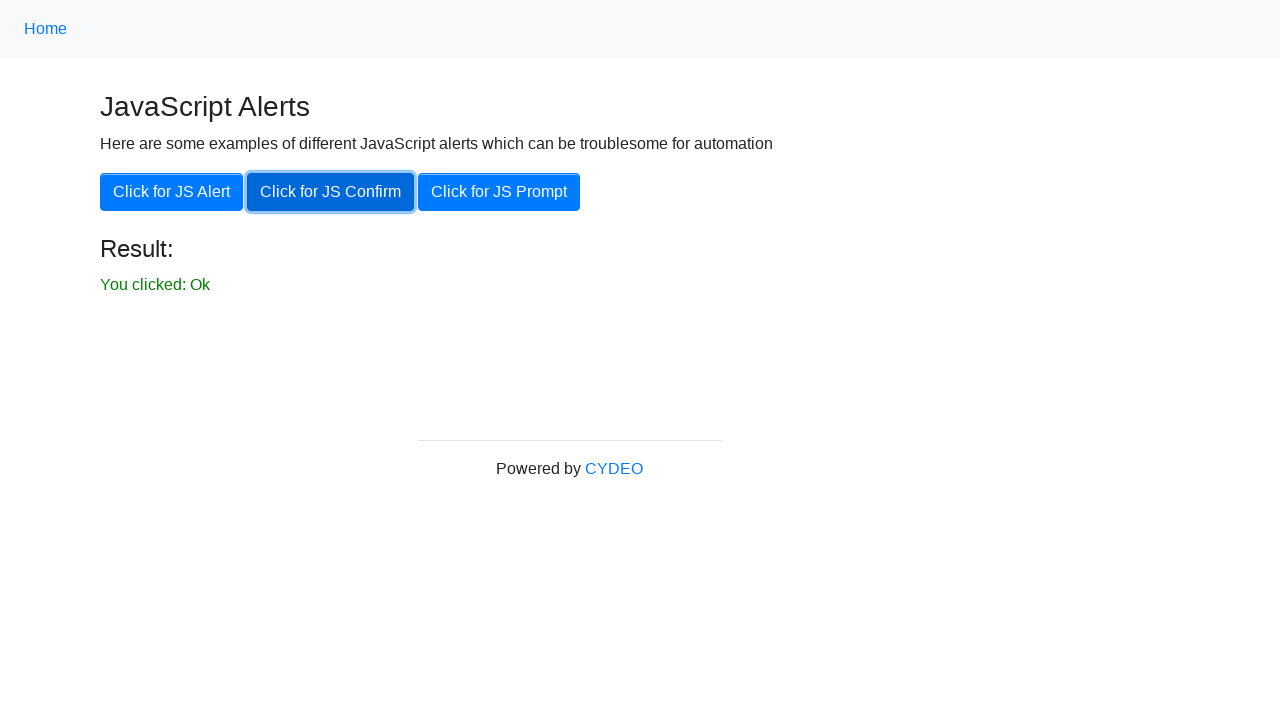

Waited for confirm dialog to be dismissed
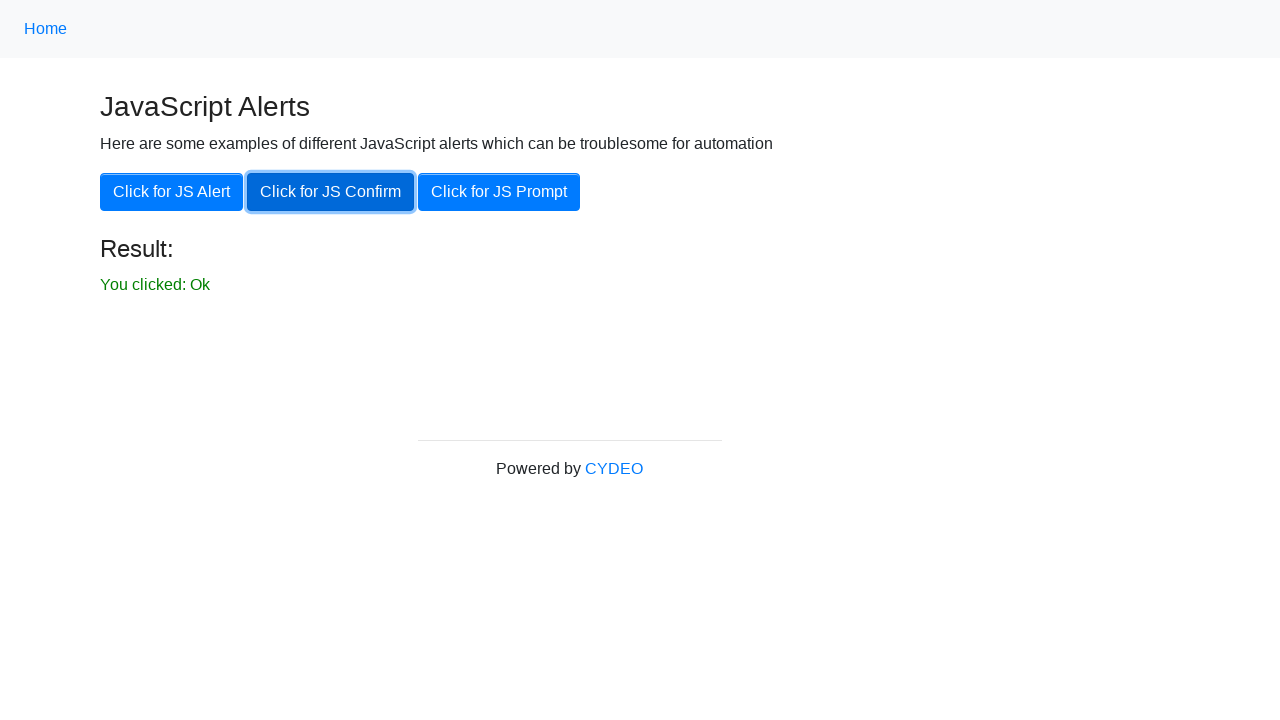

Clicked button to trigger JavaScript prompt dialog at (499, 192) on button[onclick='jsPrompt()']
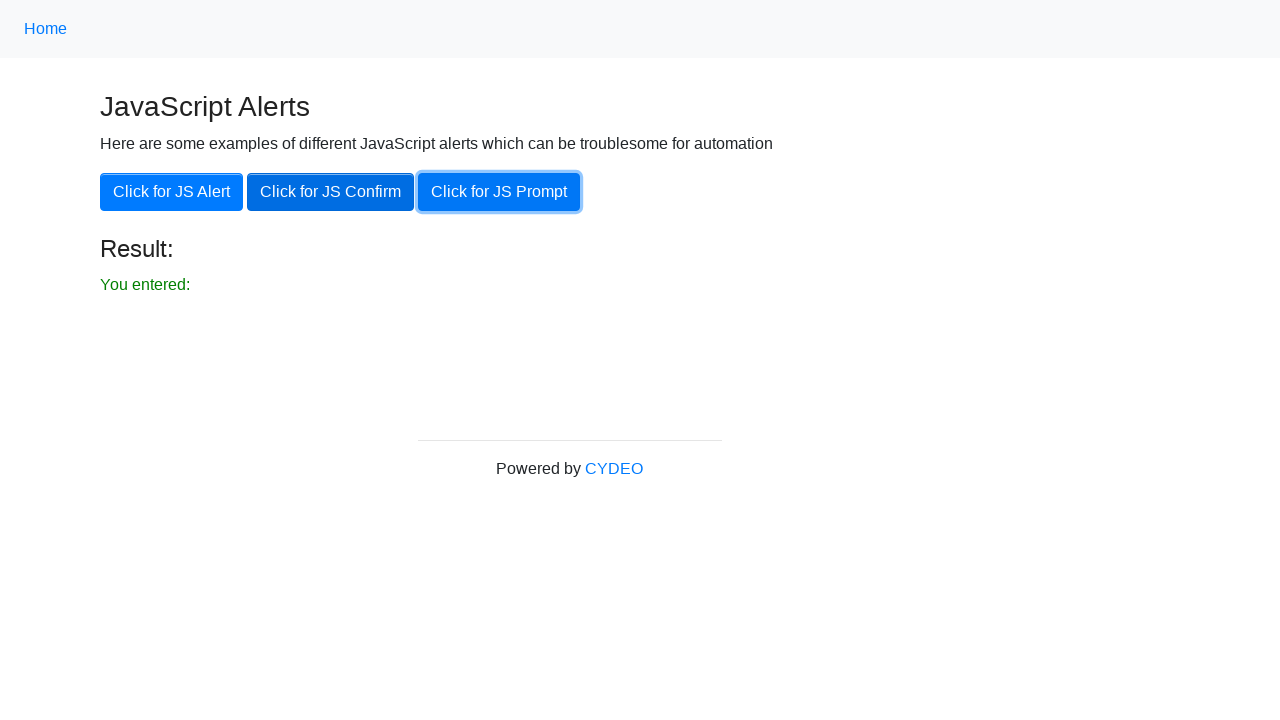

Set up dialog handler to accept prompt with text 'Azat'
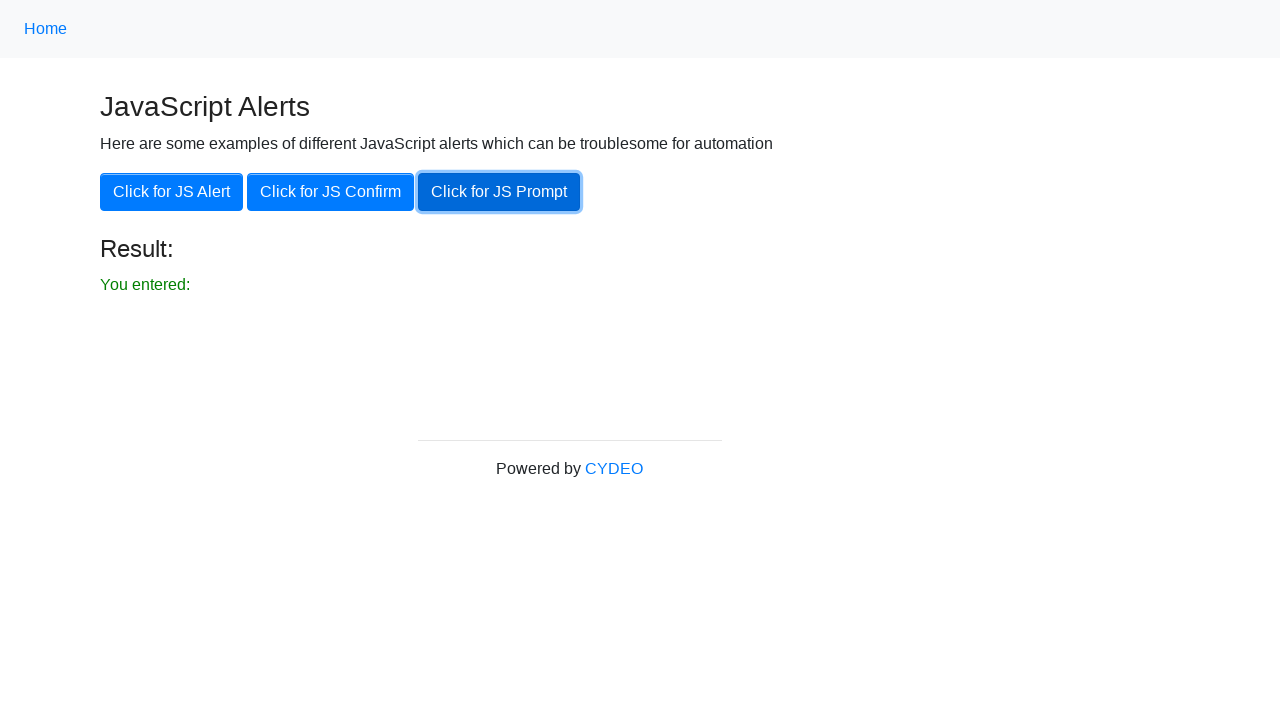

Waited for prompt dialog to be processed
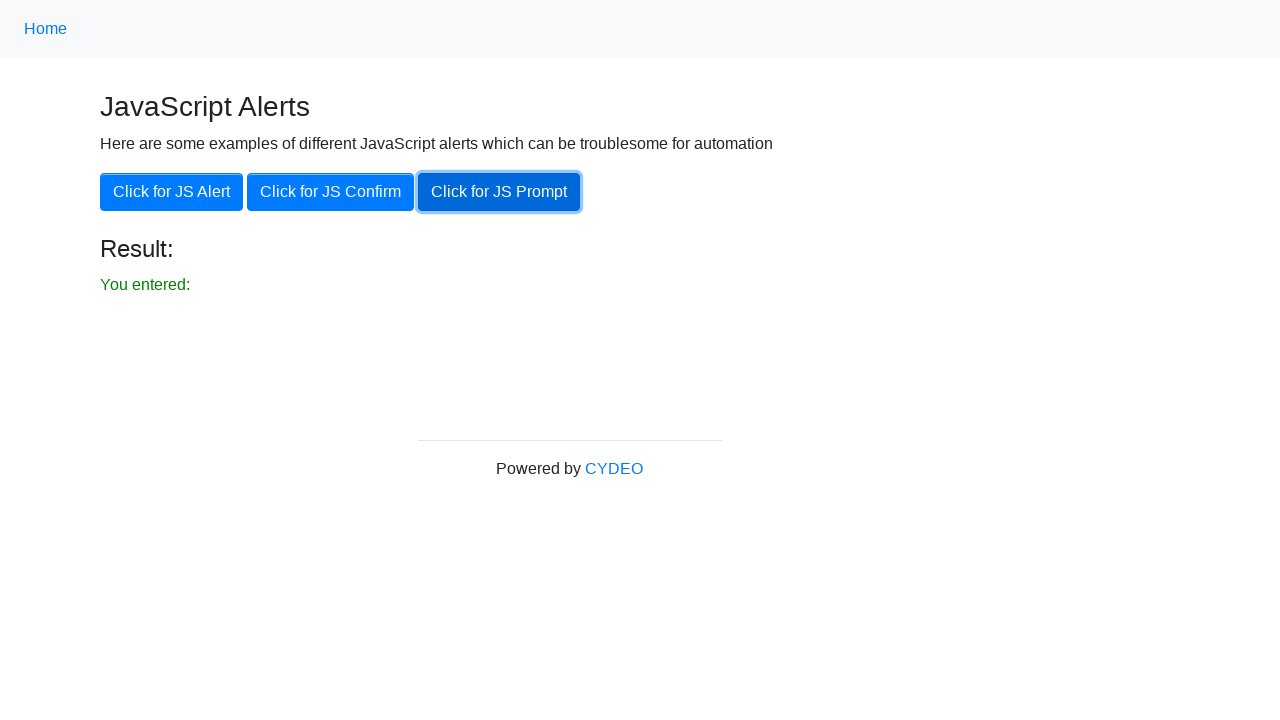

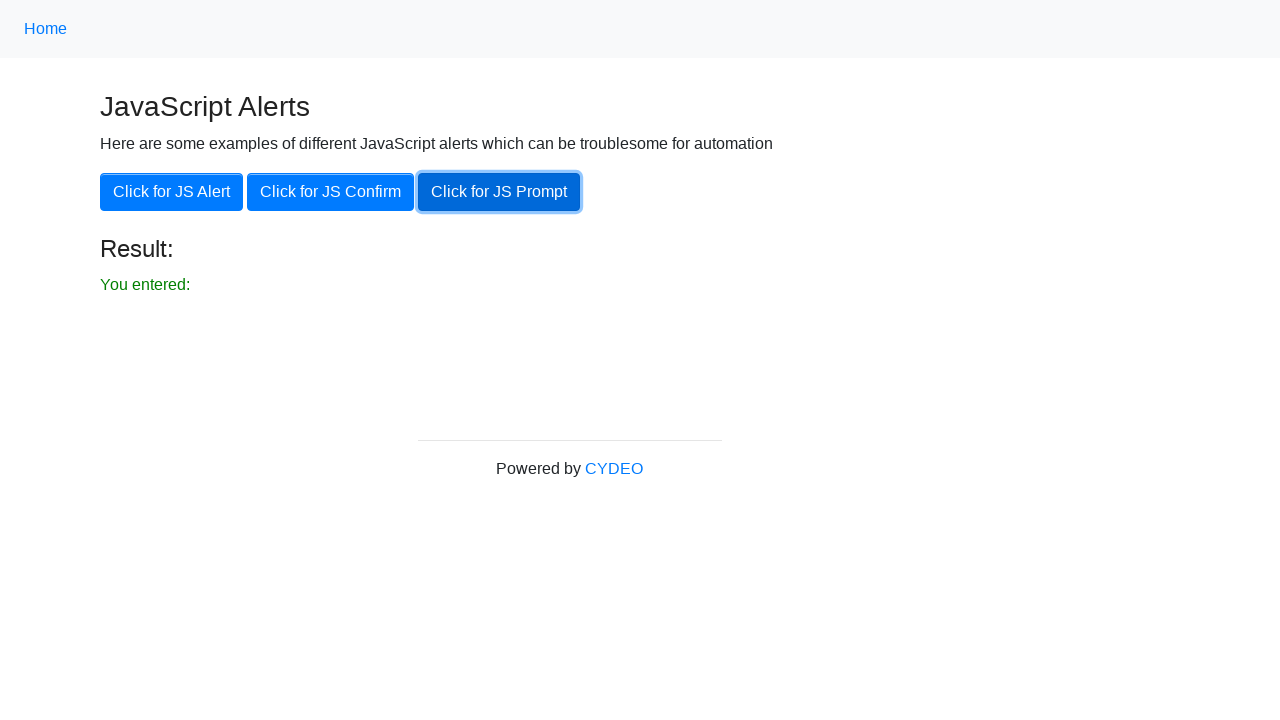